Tests a simple form demo by entering text in an input field, clicking a button to display the text, and verifying the output message

Starting URL: https://www.lambdatest.com/selenium-playground/simple-form-demo

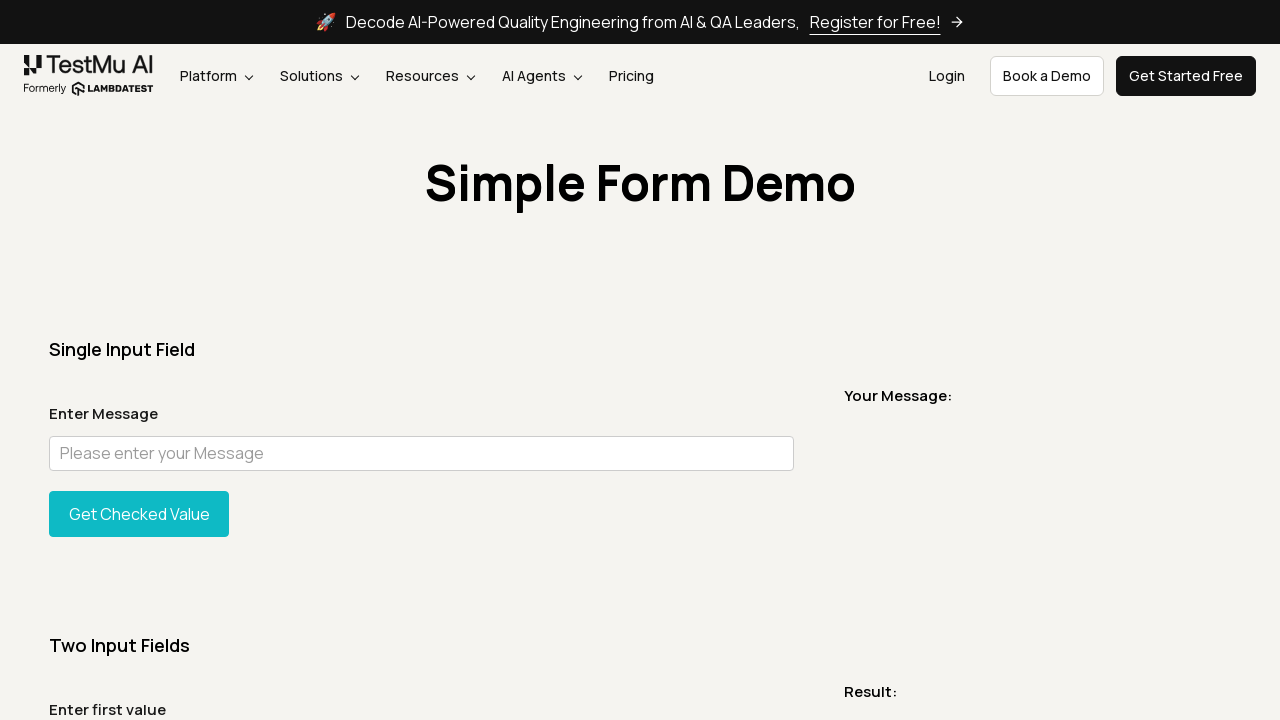

Clicked on the input field at (421, 453) on #user-message
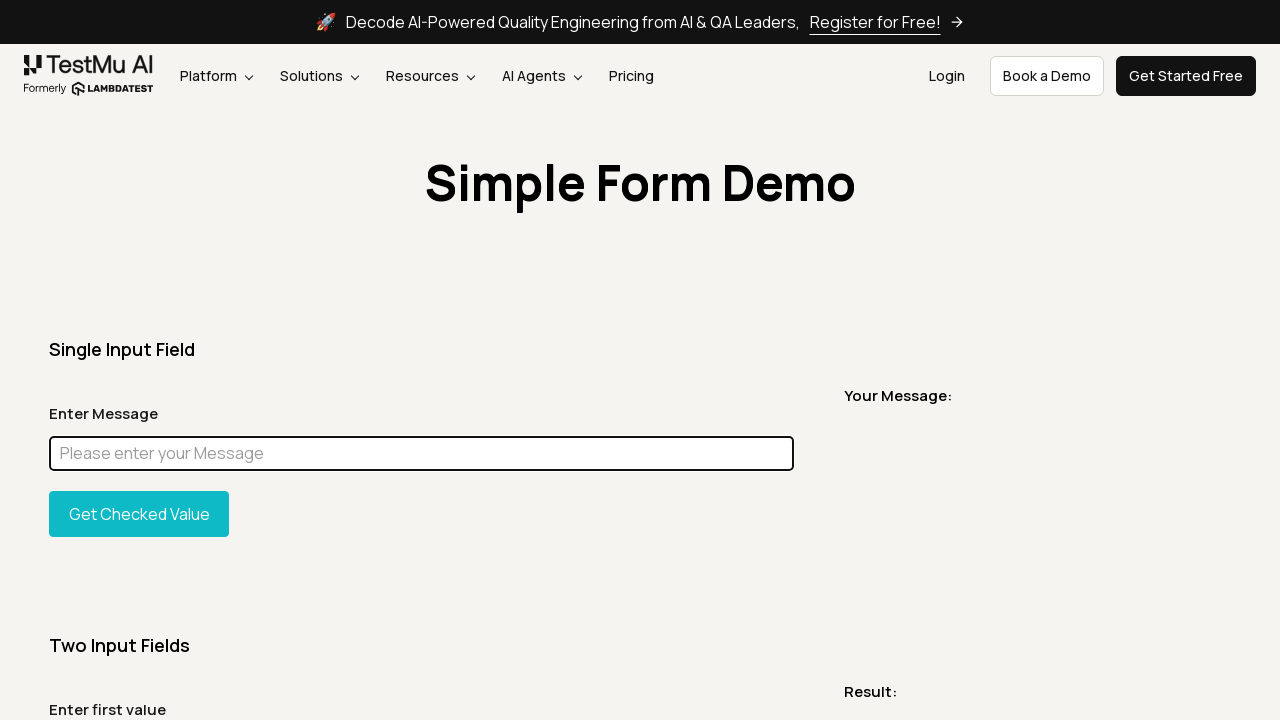

Entered 'Hello World' into the input field on #user-message
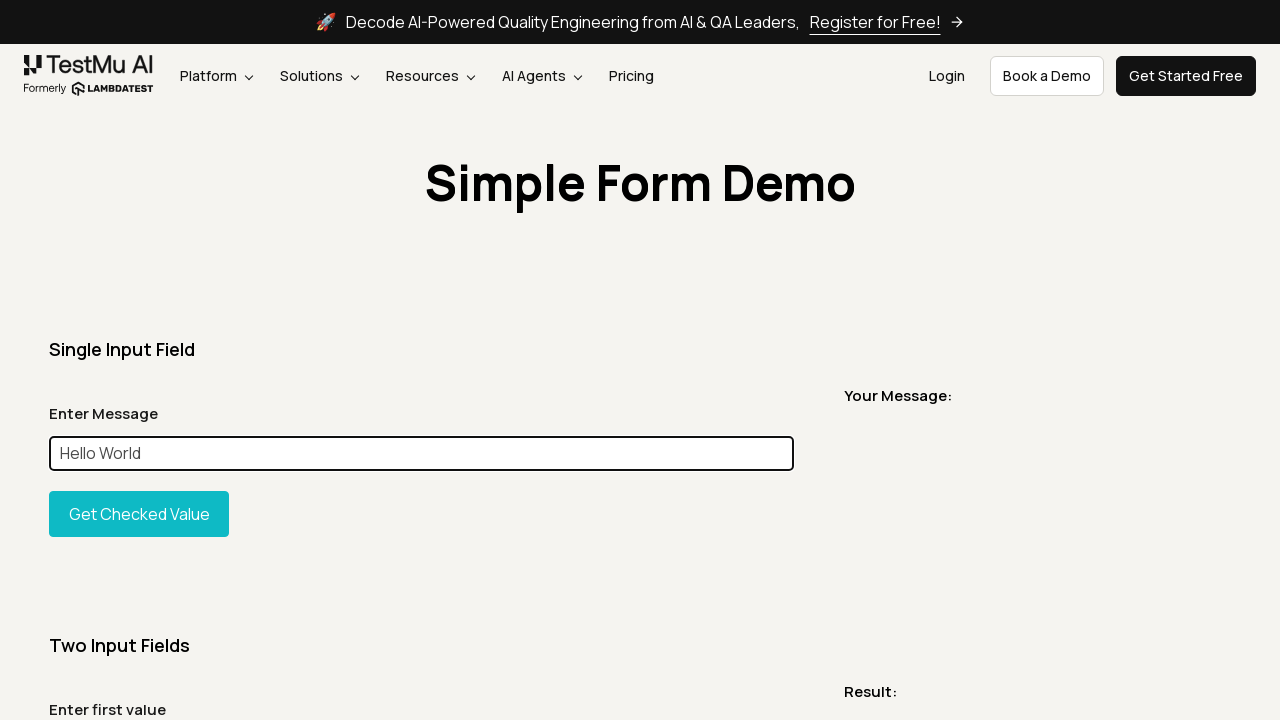

Clicked the button to display the input text at (139, 514) on #showInput
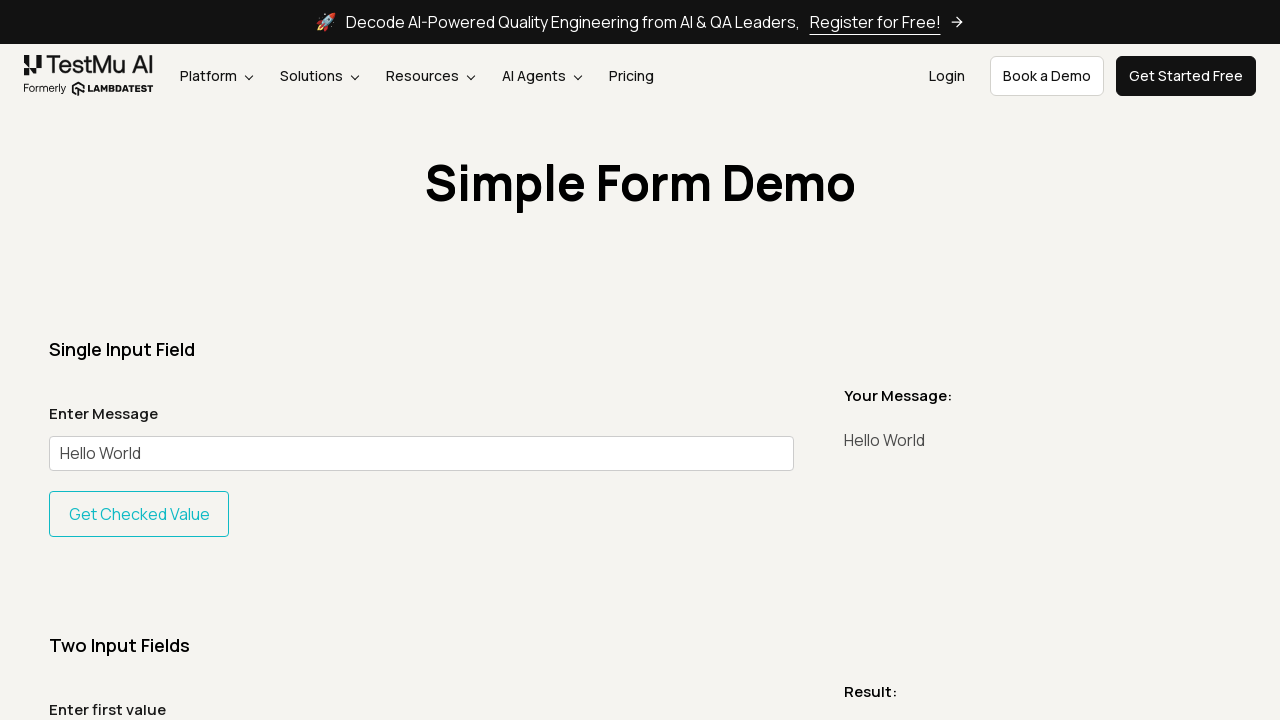

Output message containing 'Hello World' appeared
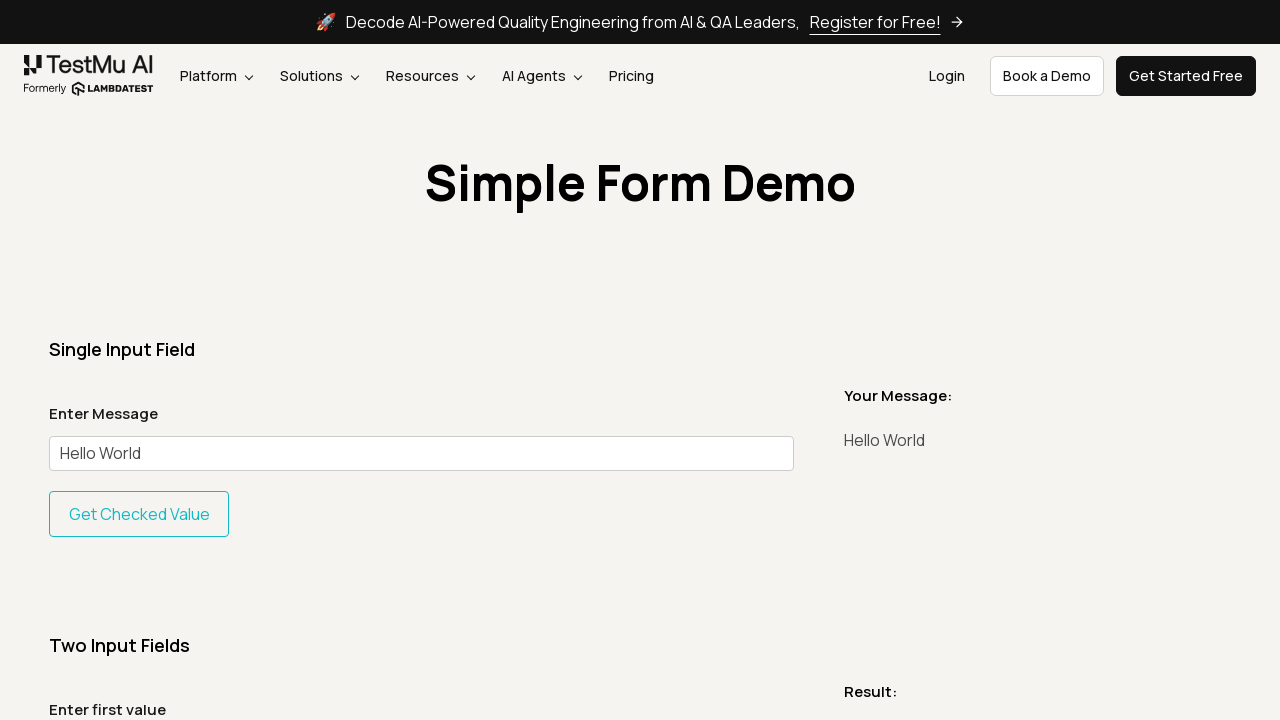

Retrieved text content from the output message
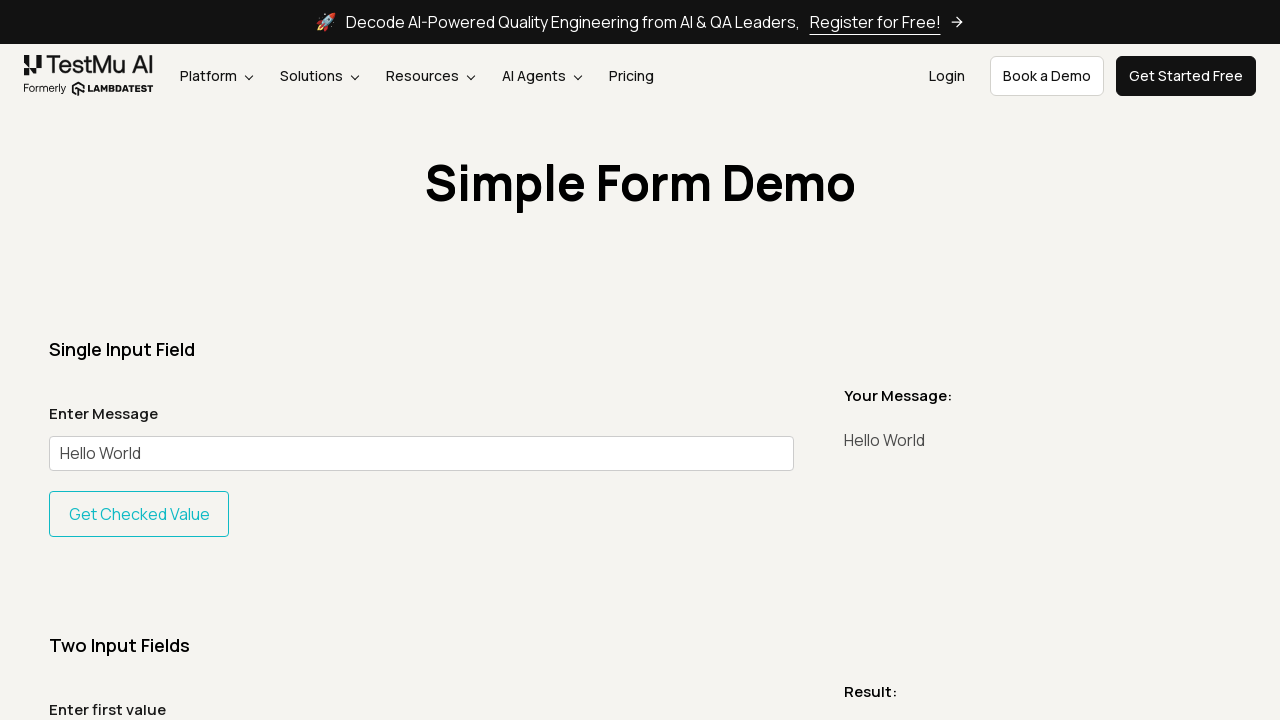

Verified output message matches 'Hello World'
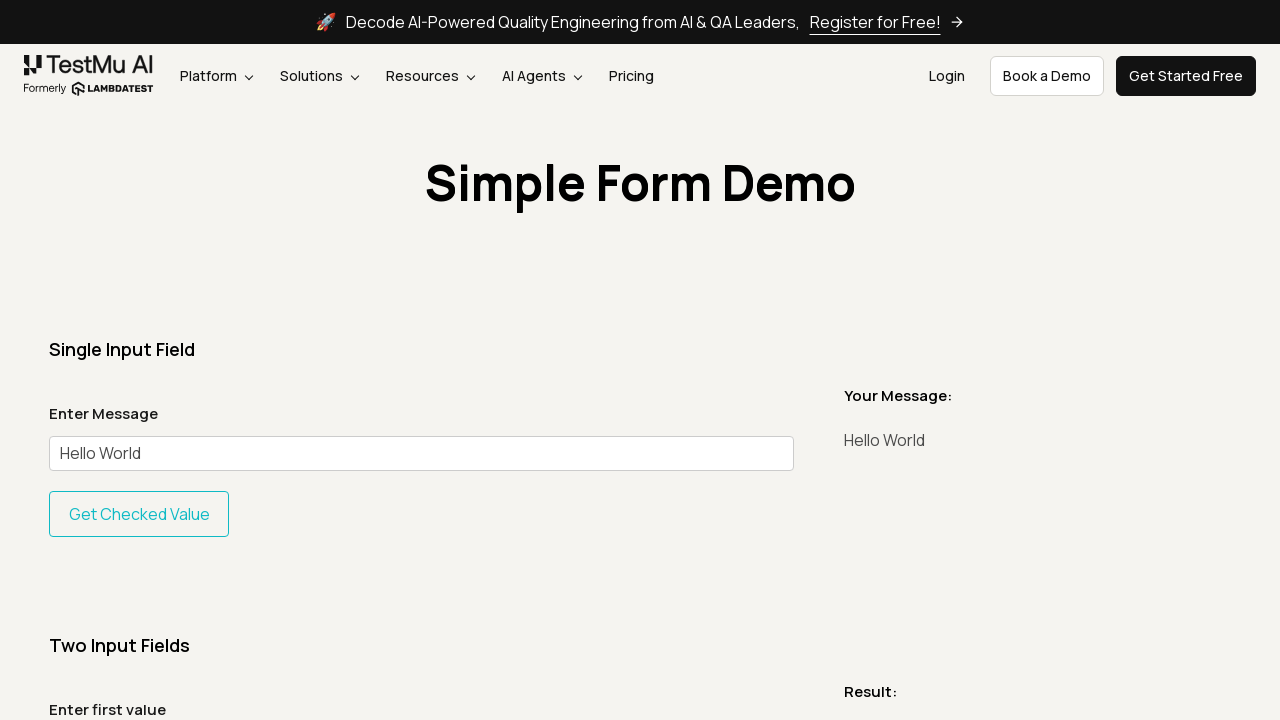

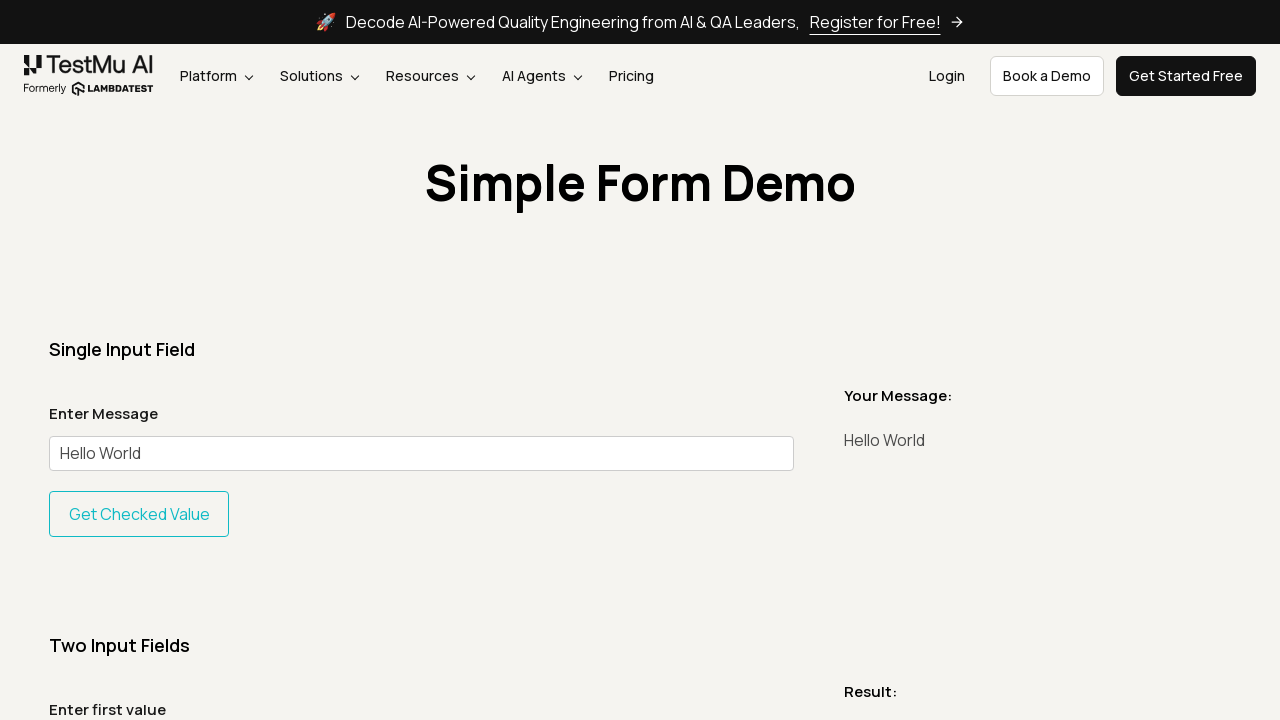